Fills out Bootstrap example checkout form with shipping address and credit card details.

Starting URL: https://getbootstrap.com/docs/4.0/examples/checkout/

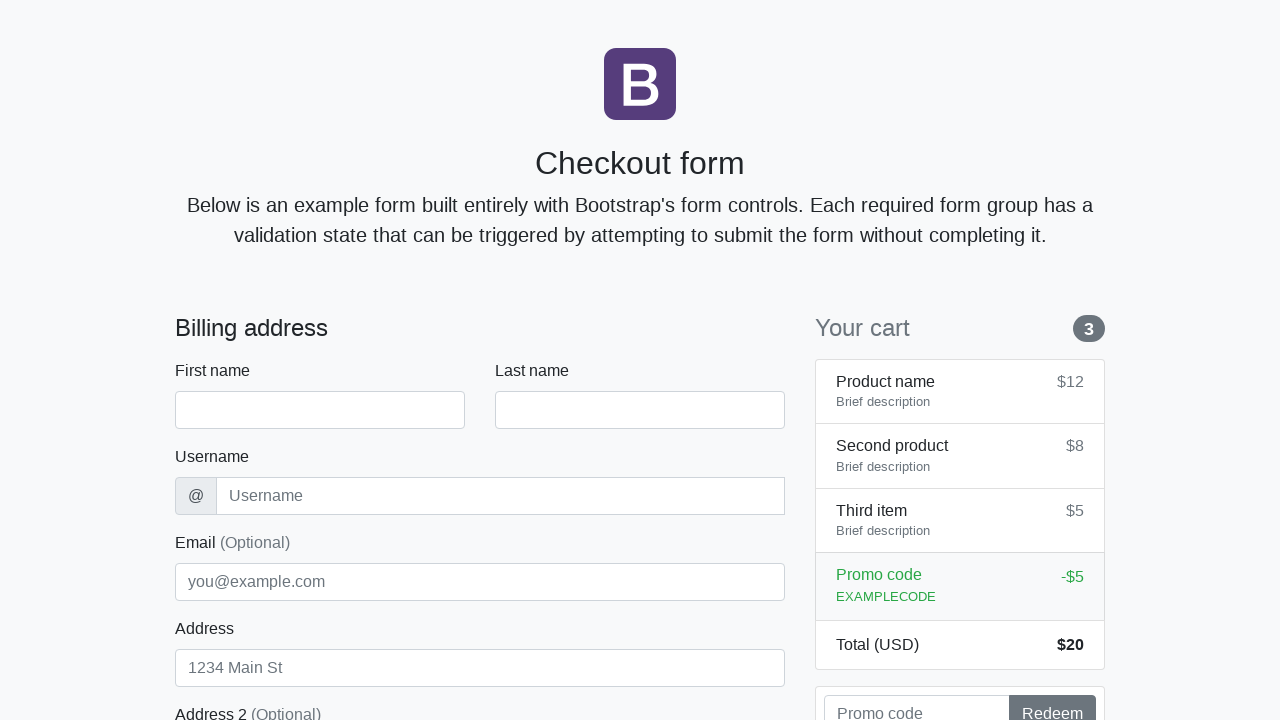

Waited for checkout form to load
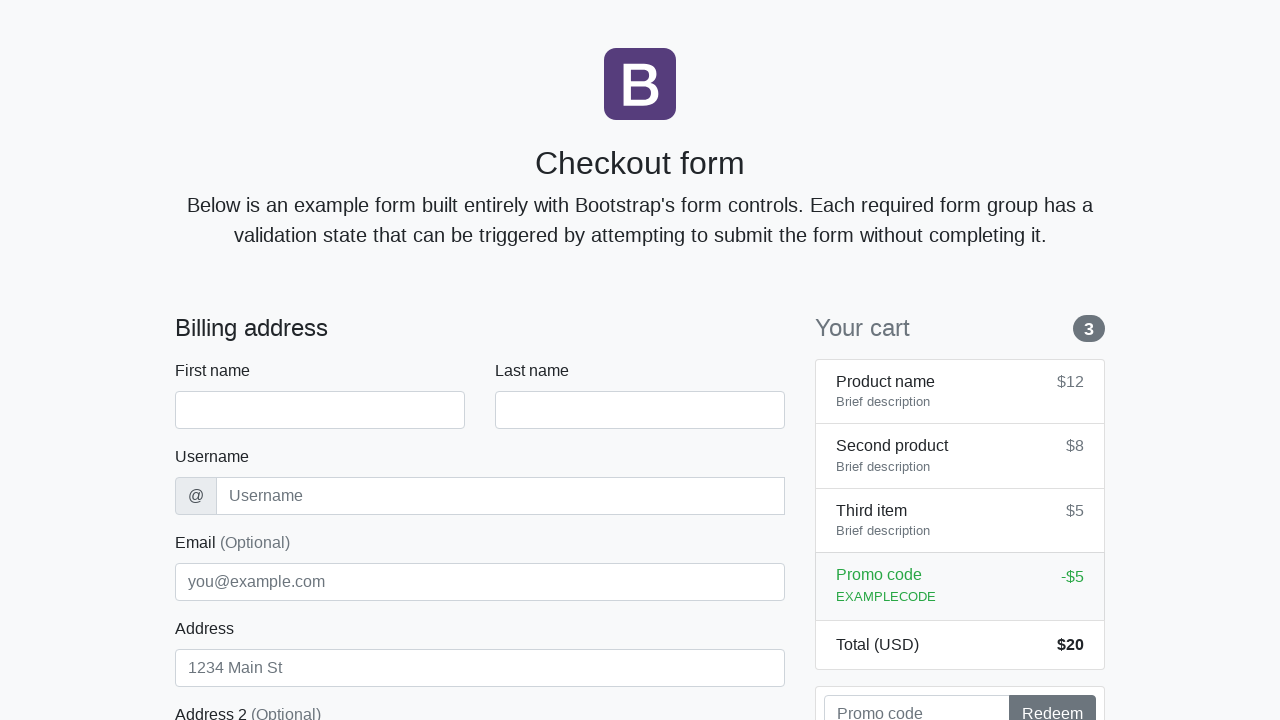

Filled first name field with 'Christopher' on #firstName
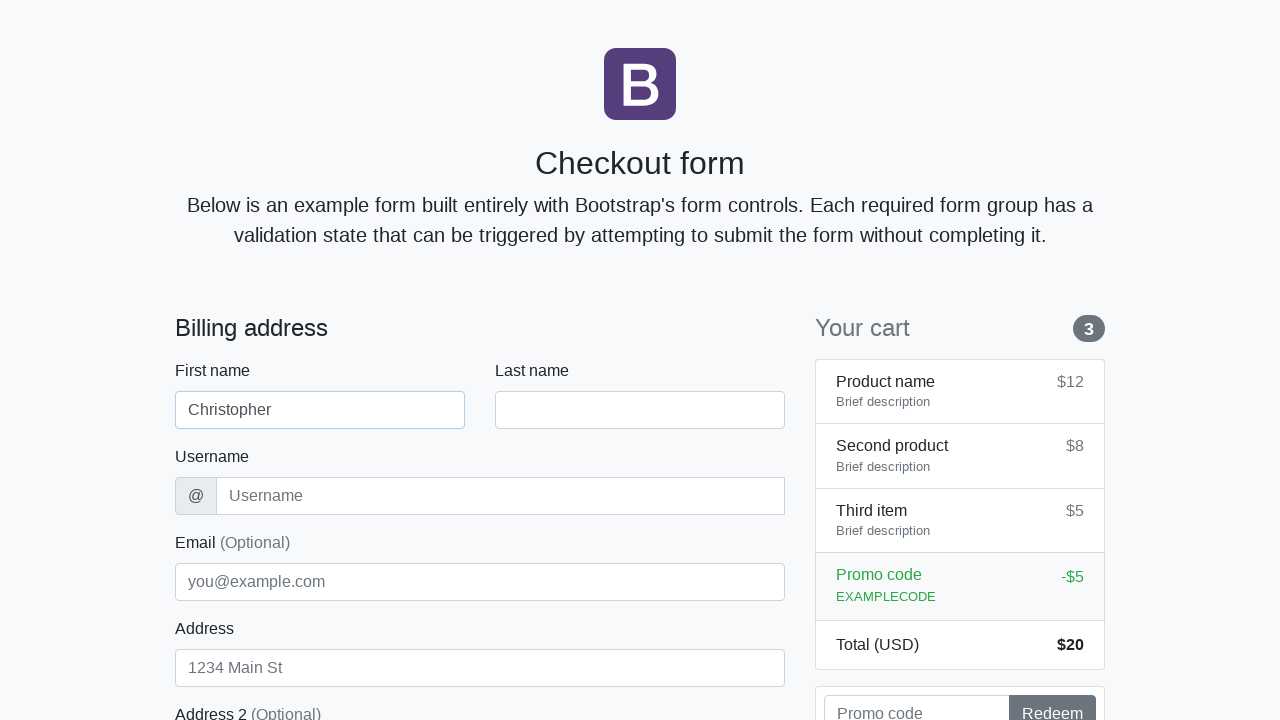

Filled last name field with 'Lee' on #lastName
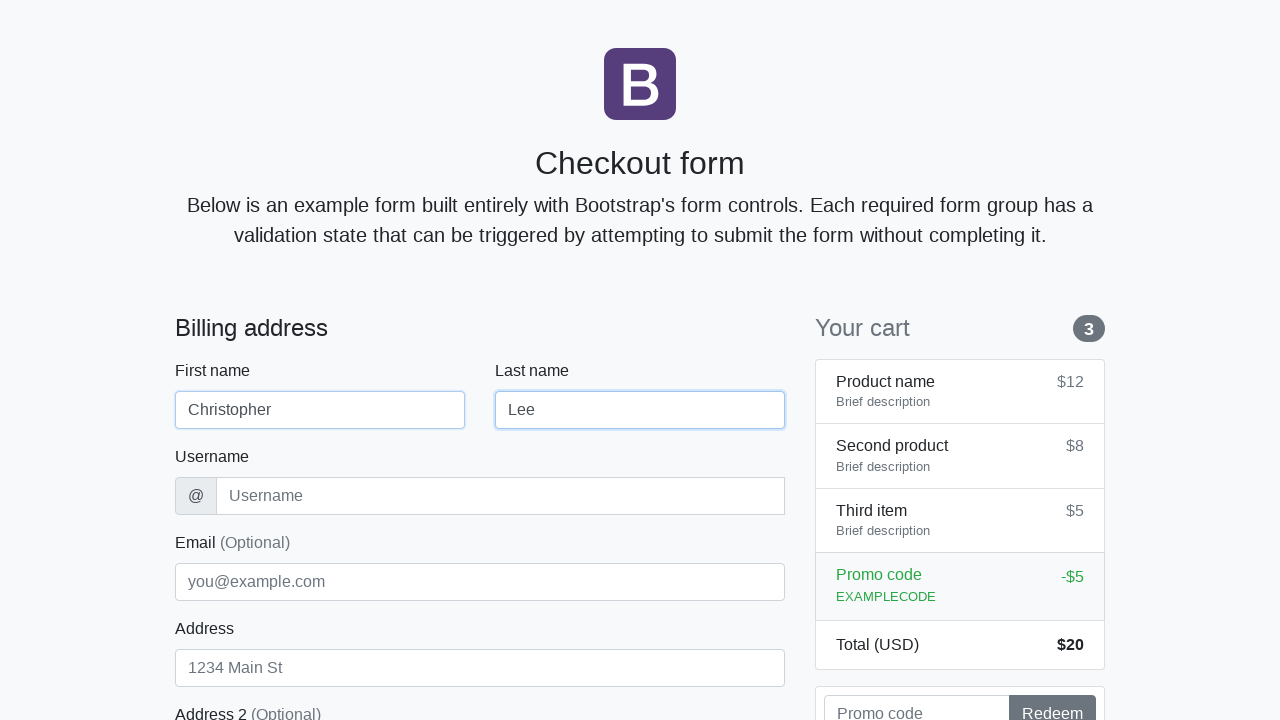

Filled username field with 'clee' on #username
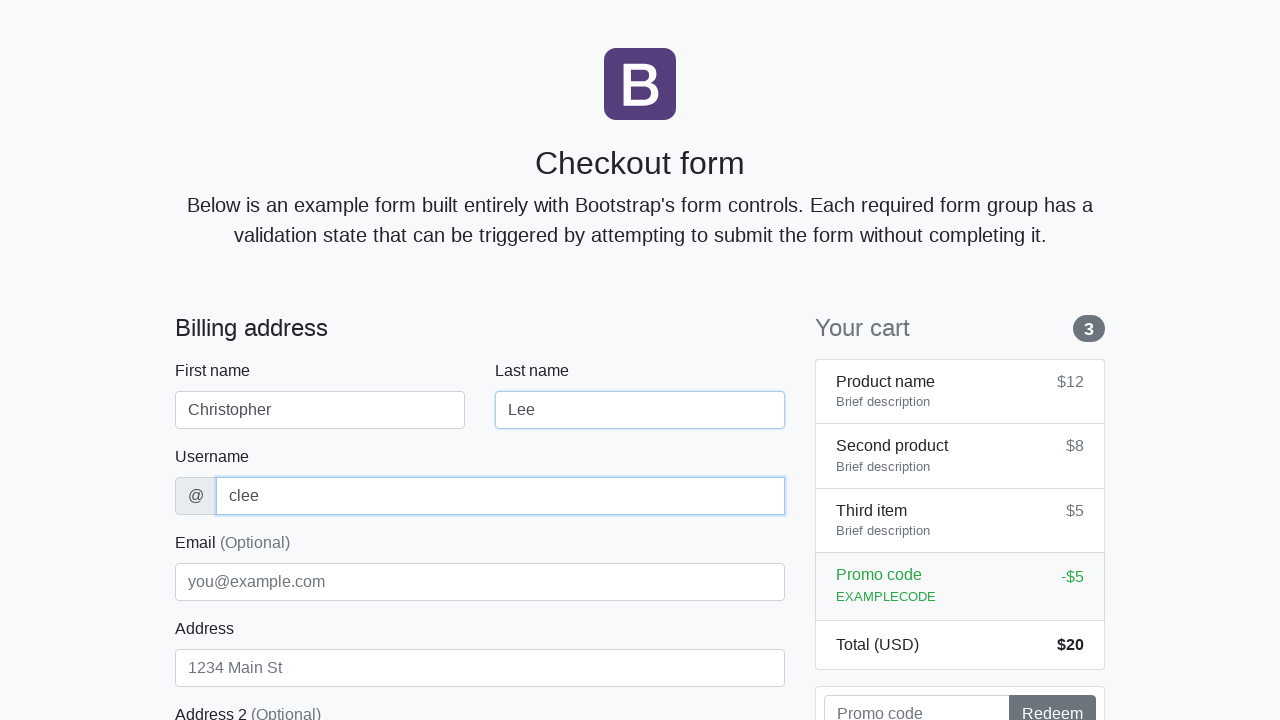

Filled address field with 'Aspen Circle 369' on #address
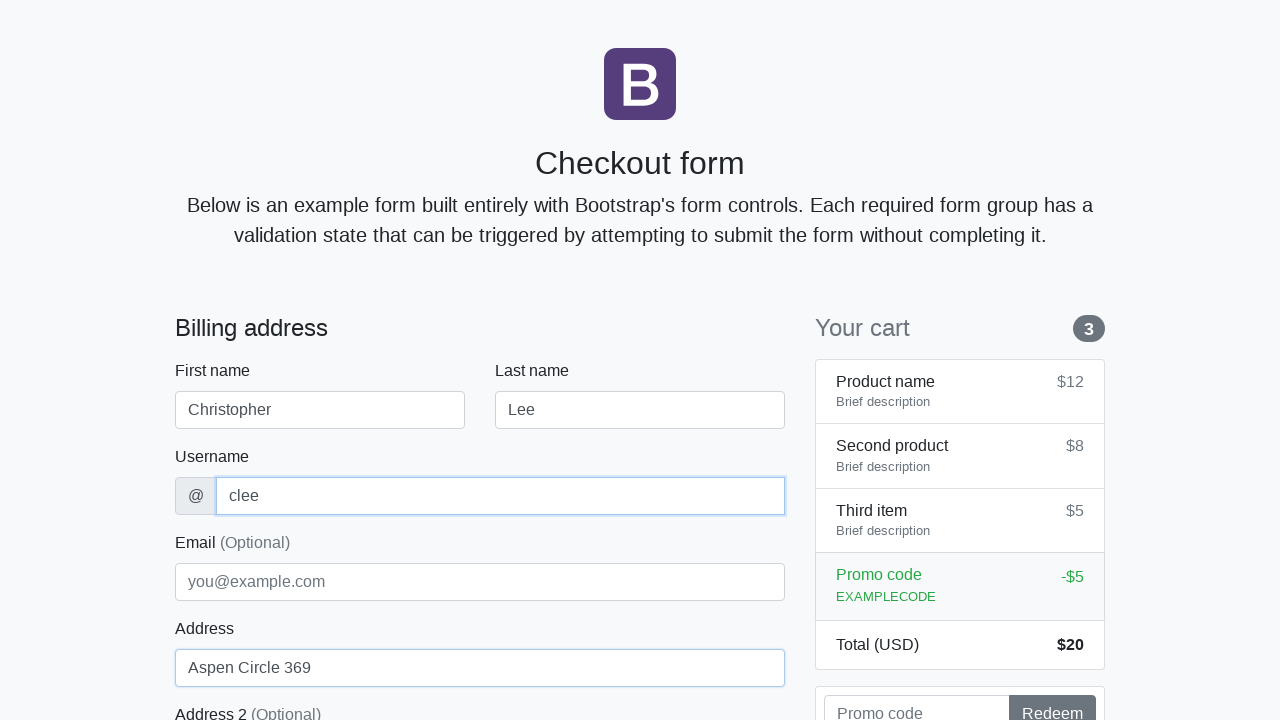

Filled email field with 'chris.lee@mockmail.com' on #email
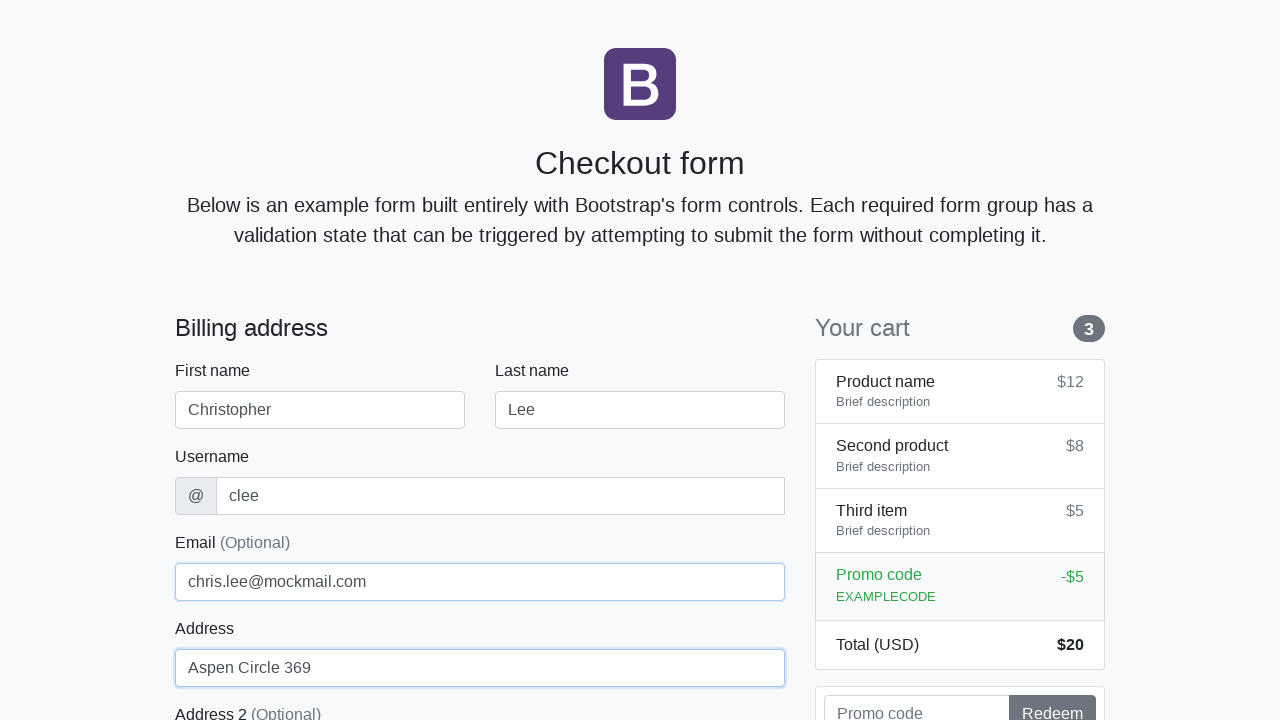

Selected 'United States' from country dropdown on #country
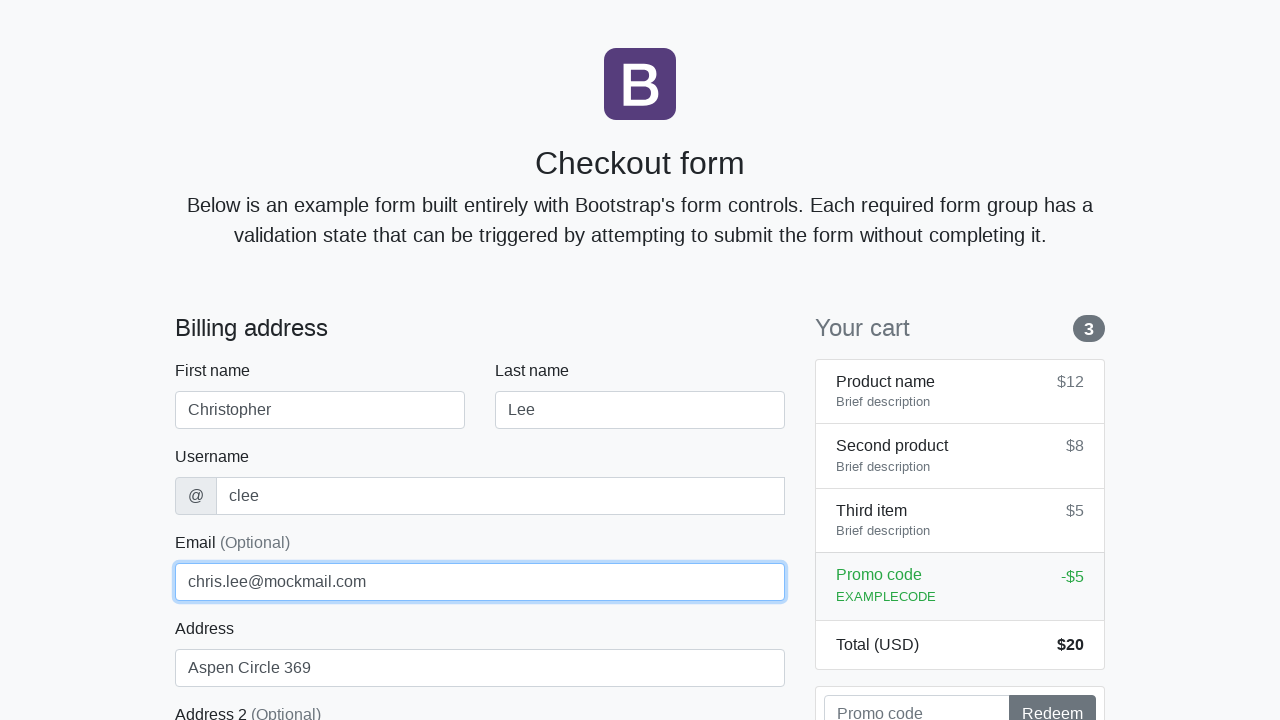

Selected 'California' from state dropdown on #state
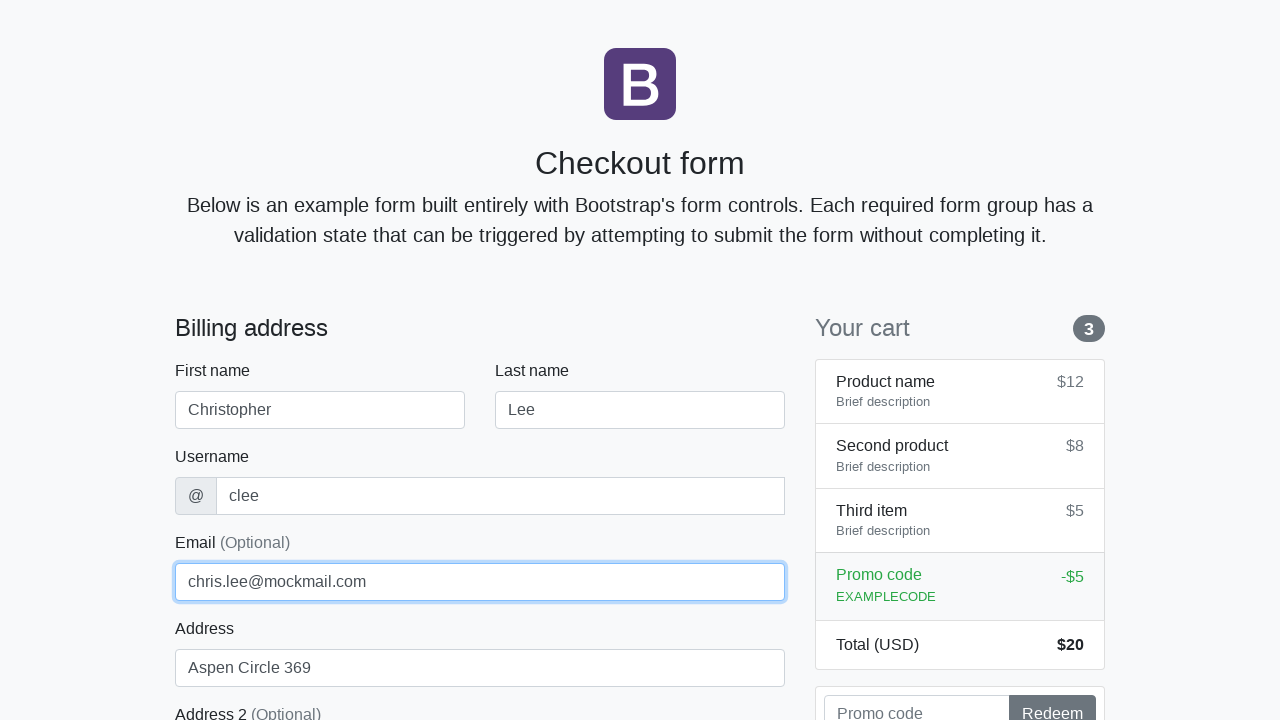

Filled zip code field with '96001' on #zip
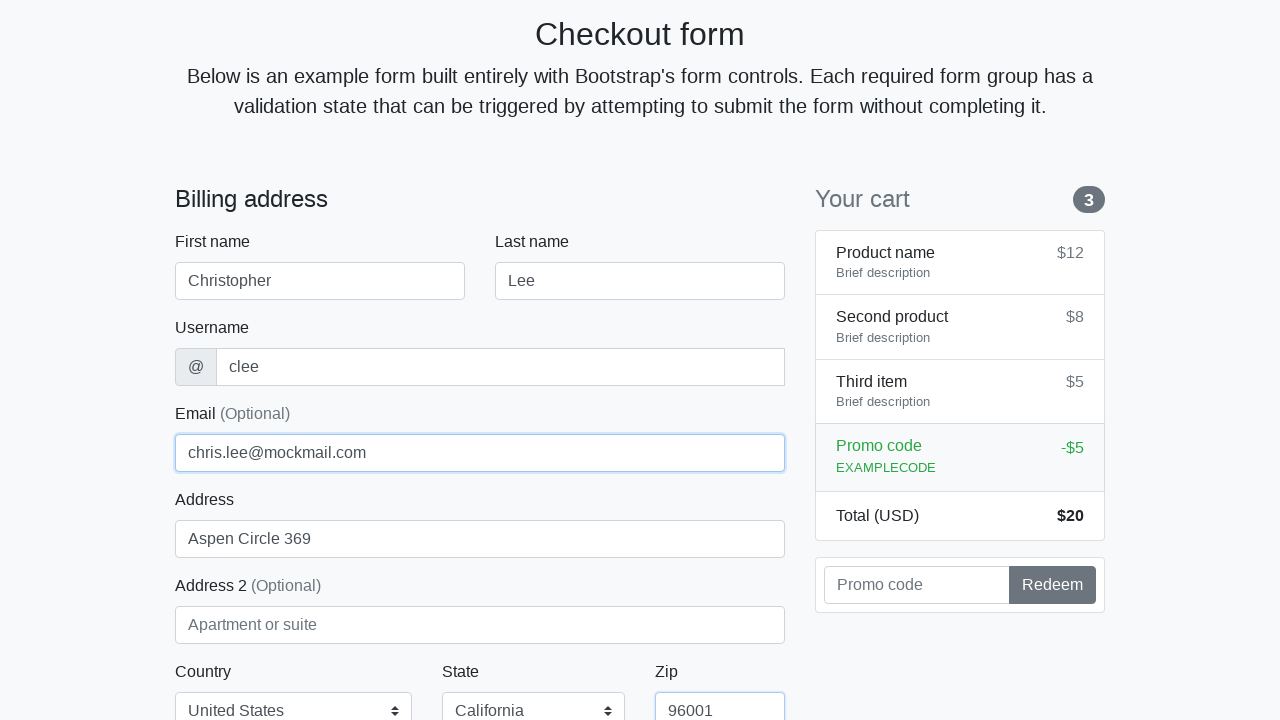

Filled credit card name field with 'Christopher Lee' on #cc-name
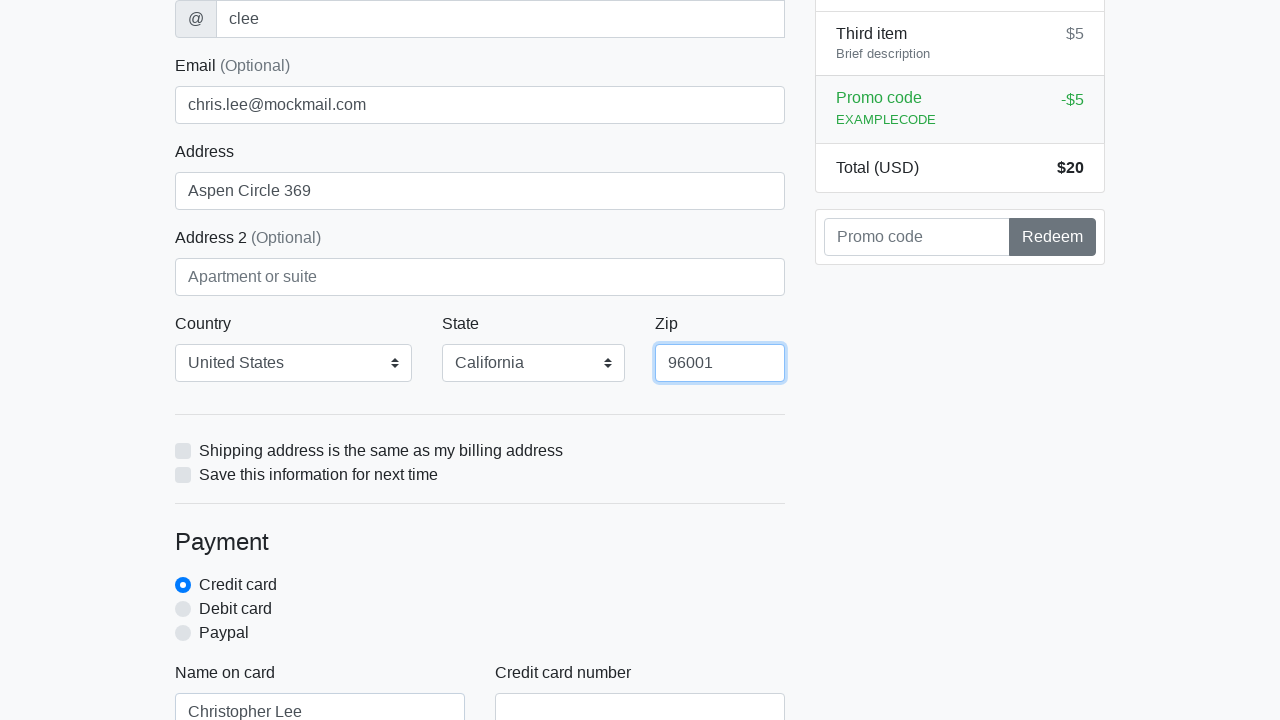

Filled credit card number field on #cc-number
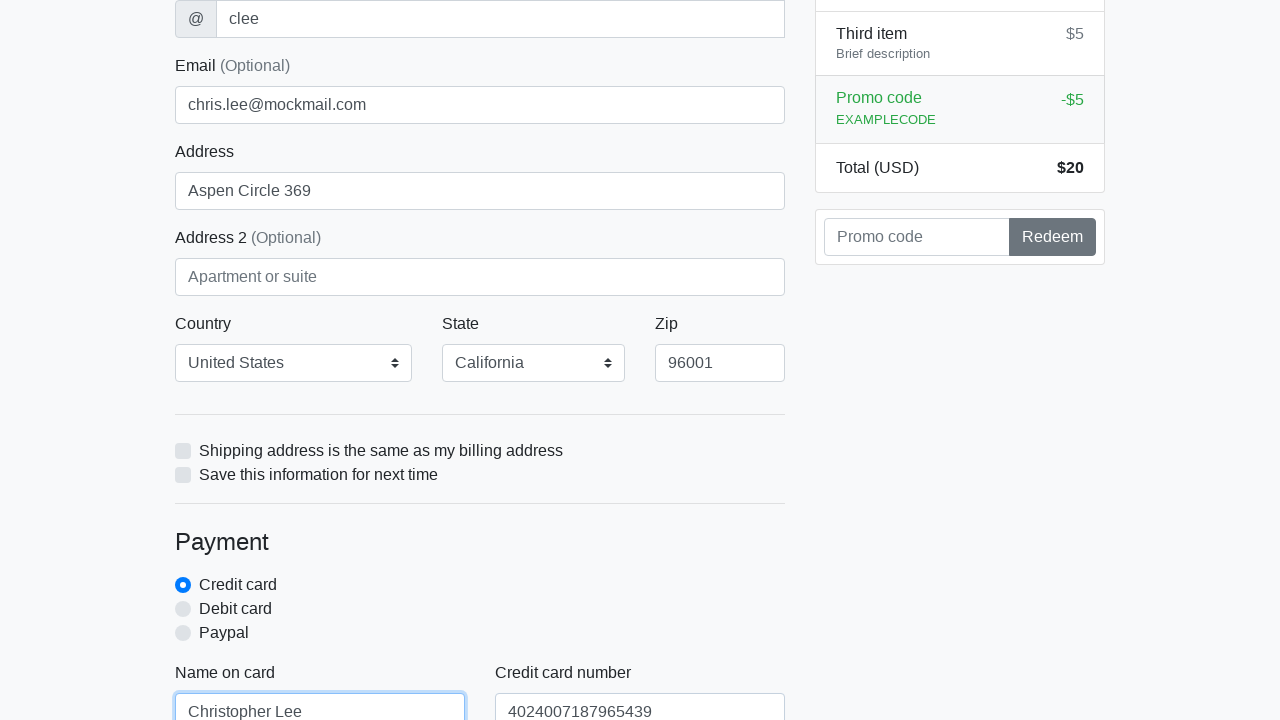

Filled credit card expiration field with '04/28' on #cc-expiration
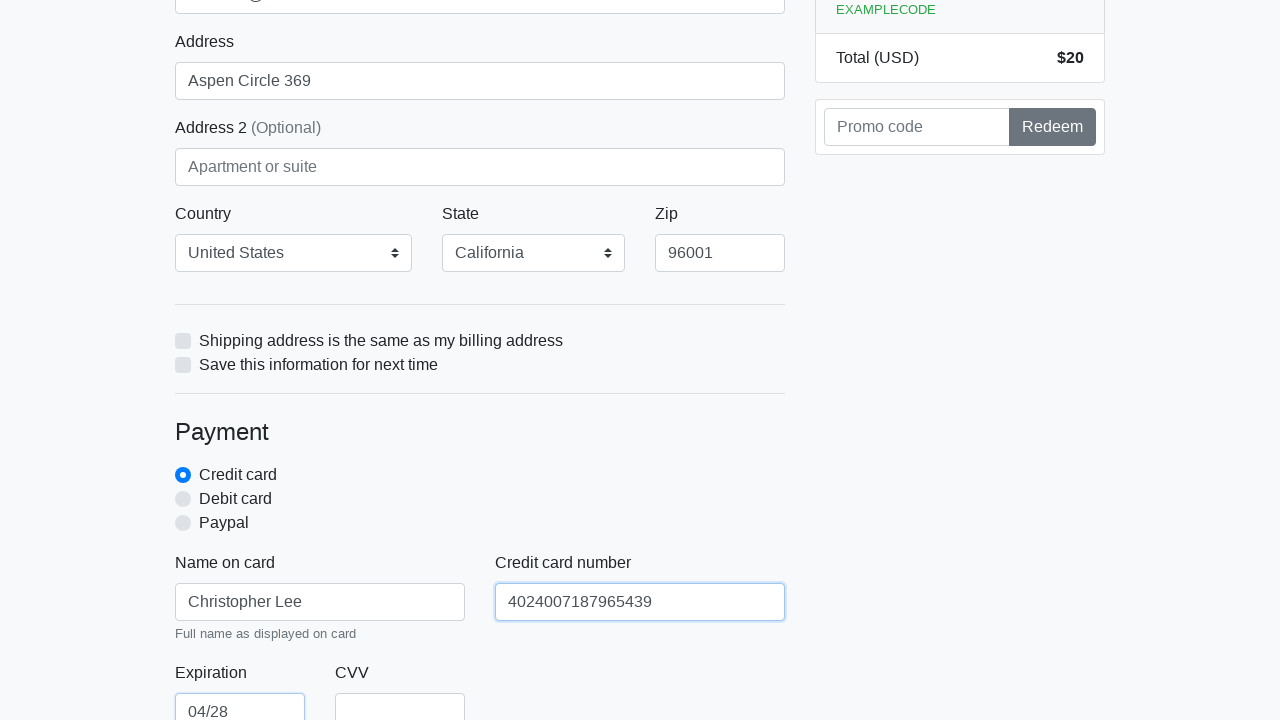

Filled credit card CVV field with '369' on #cc-cvv
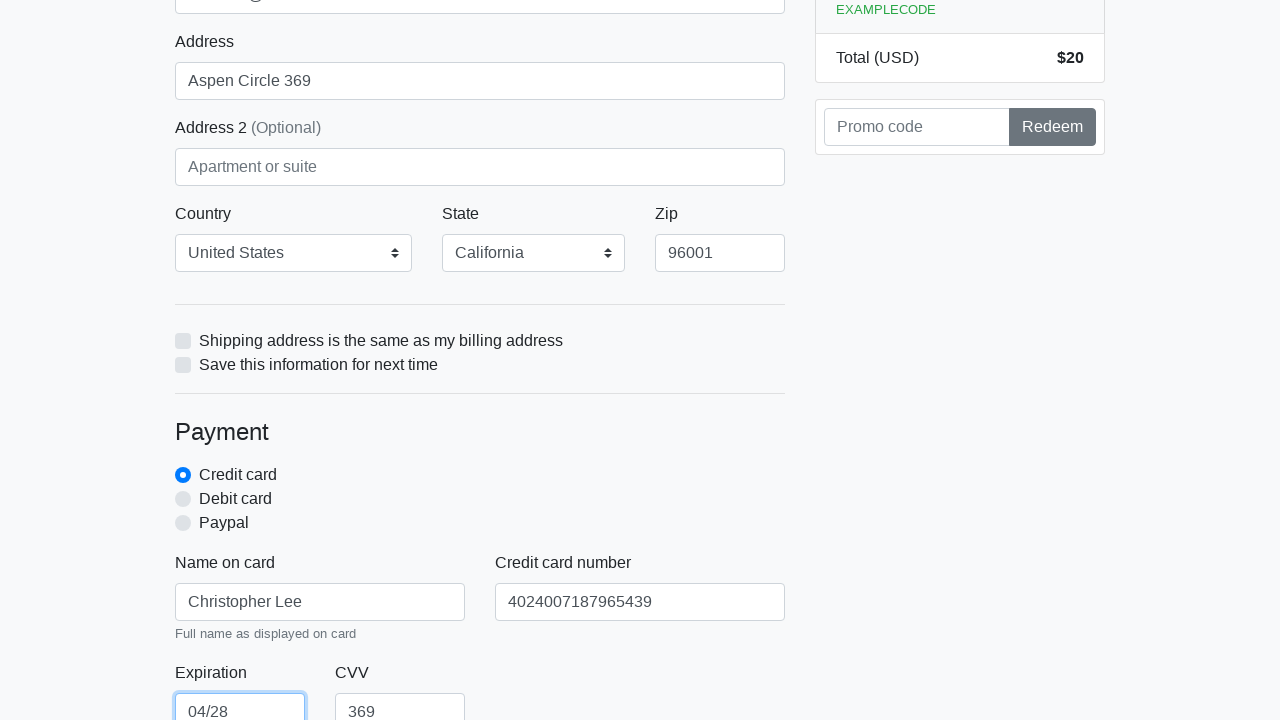

Clicked proceed button to complete purchase at (480, 500) on xpath=/html/body/div/div[2]/div[2]/form/button
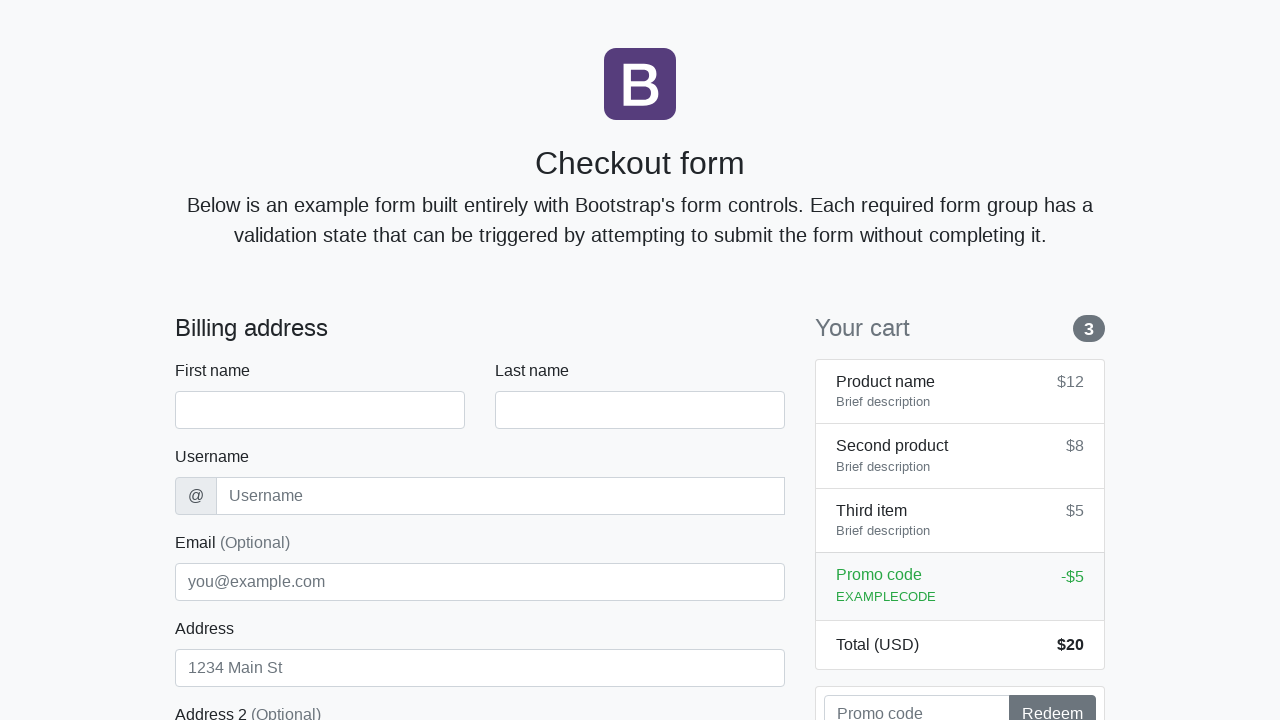

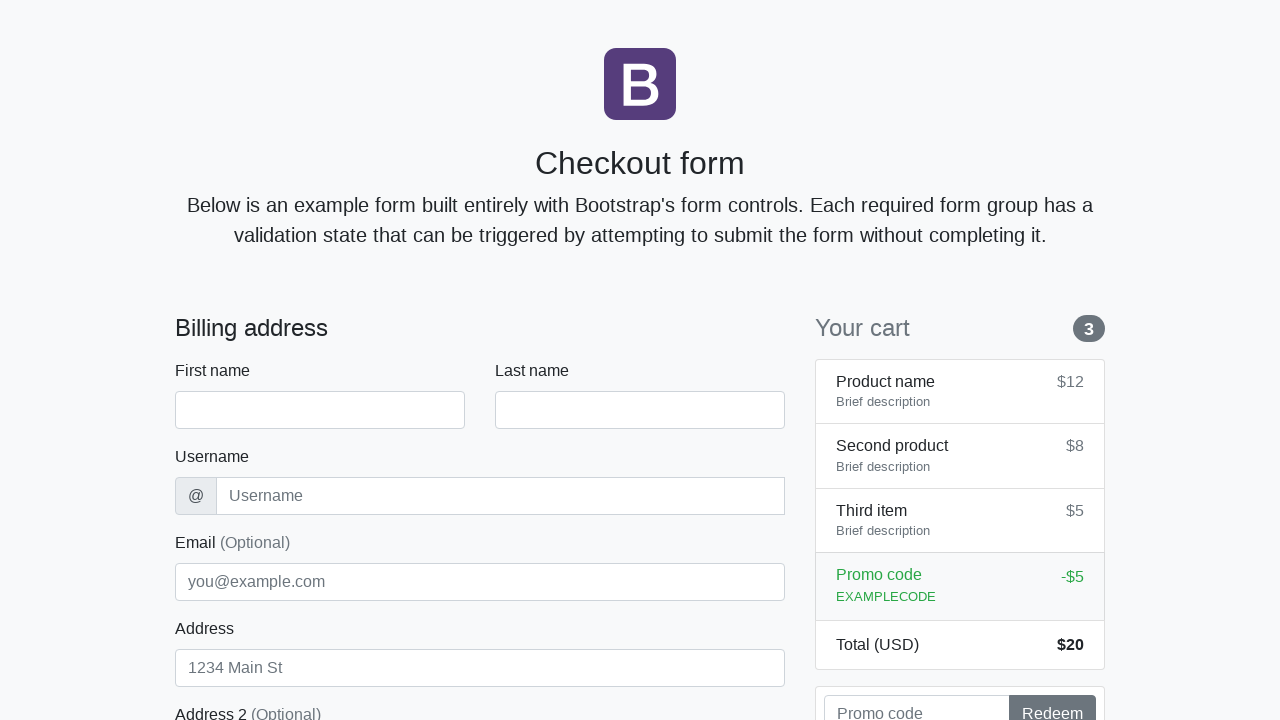